Tests JavaScript prompt dialog interaction on W3Schools by clicking a button that triggers a prompt, entering text into the prompt, and accepting it

Starting URL: https://www.w3schools.com/js/tryit.asp?filename=tryjs_prompt

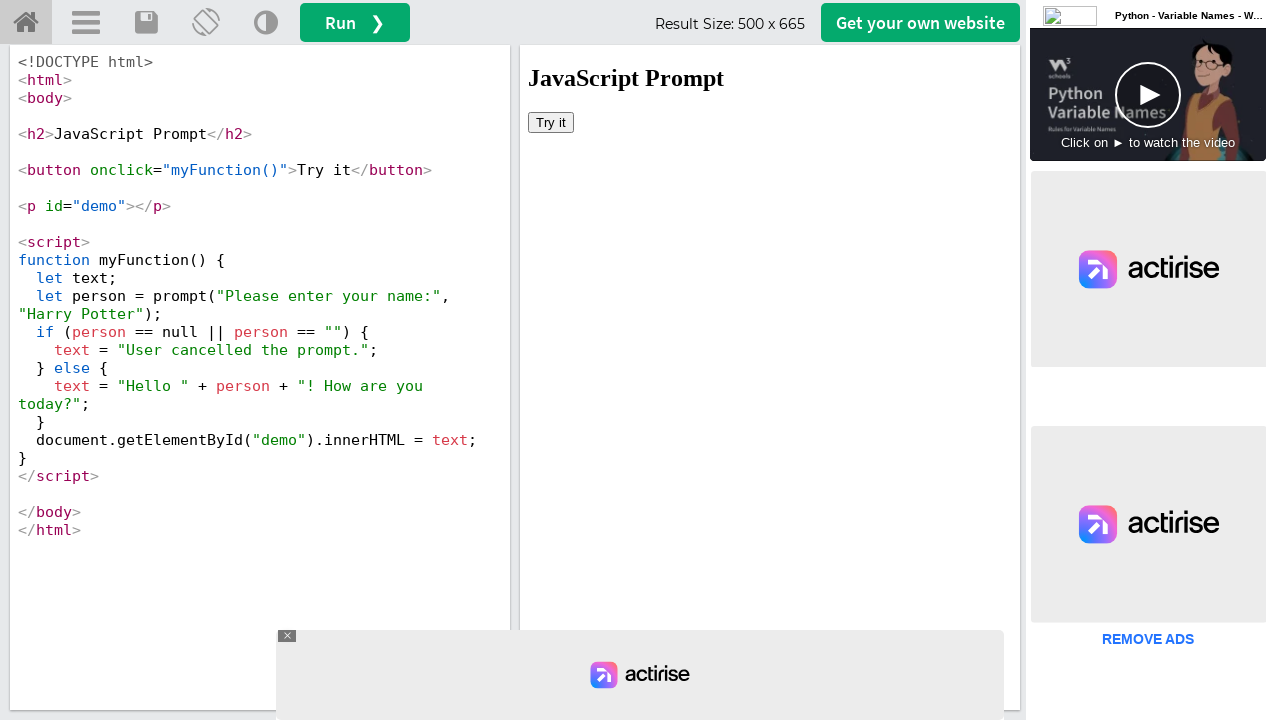

Located iframe with ID 'iframeResult'
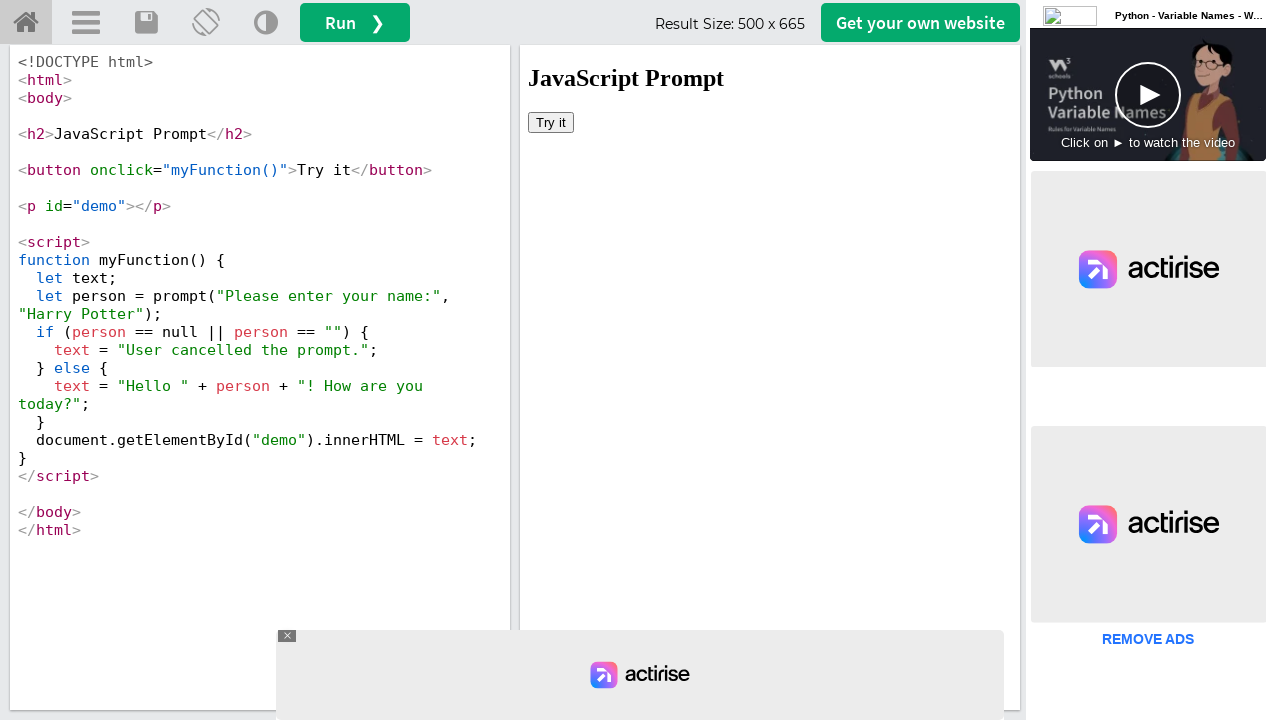

Clicked button with onclick='myFunction()' in iframe at (551, 122) on #iframeResult >> internal:control=enter-frame >> xpath=//button[@onclick='myFunc
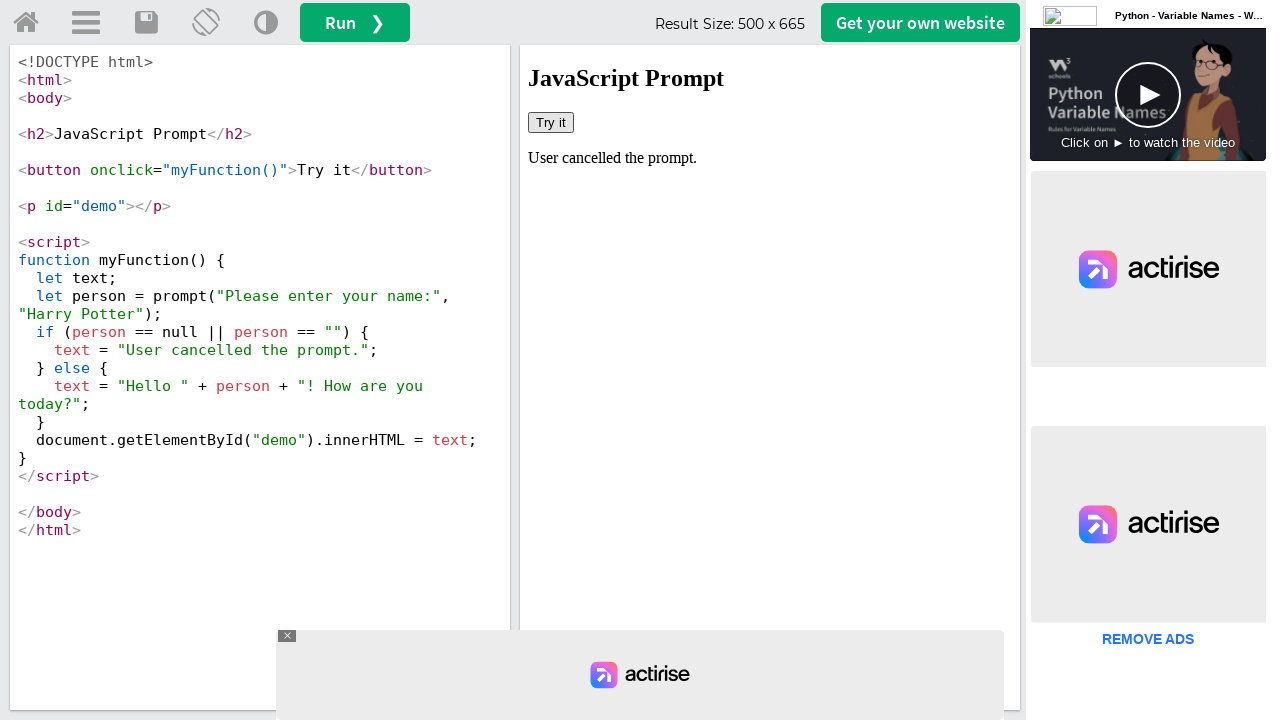

Attached dialog handler to accept prompts with text 'Hi Meowwww'
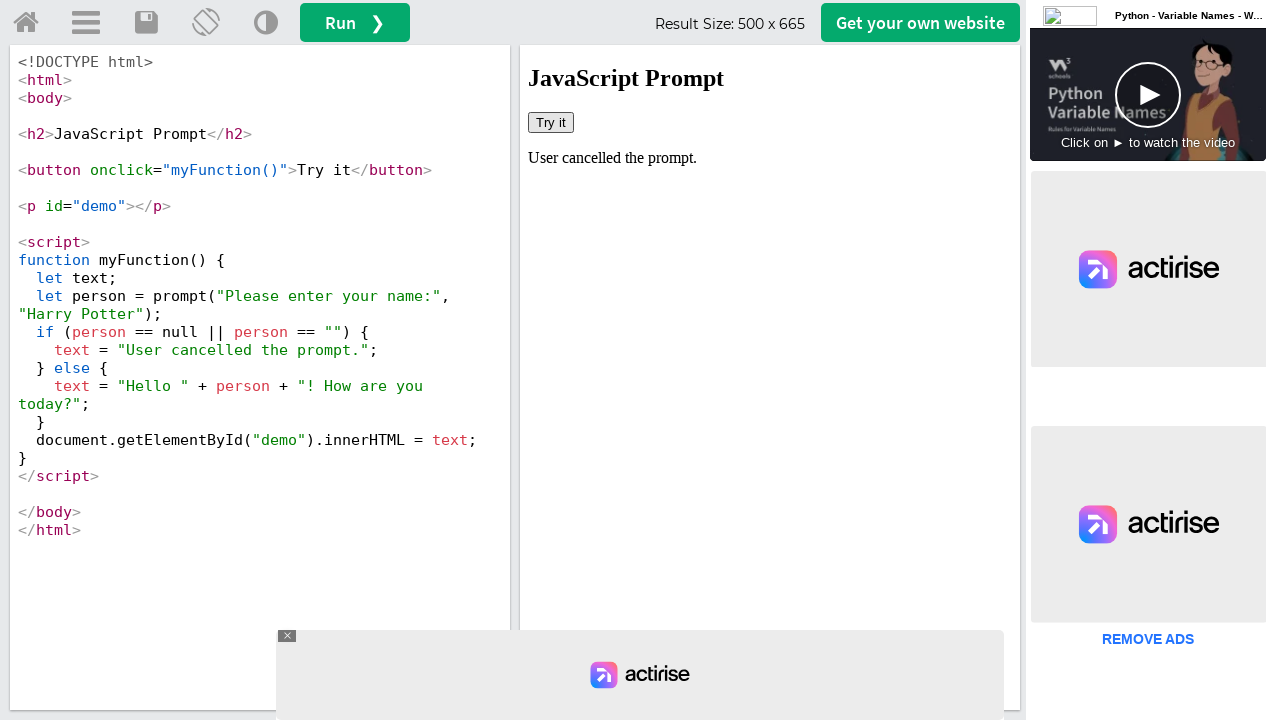

Clicked button again to trigger prompt dialog at (551, 122) on #iframeResult >> internal:control=enter-frame >> xpath=//button[@onclick='myFunc
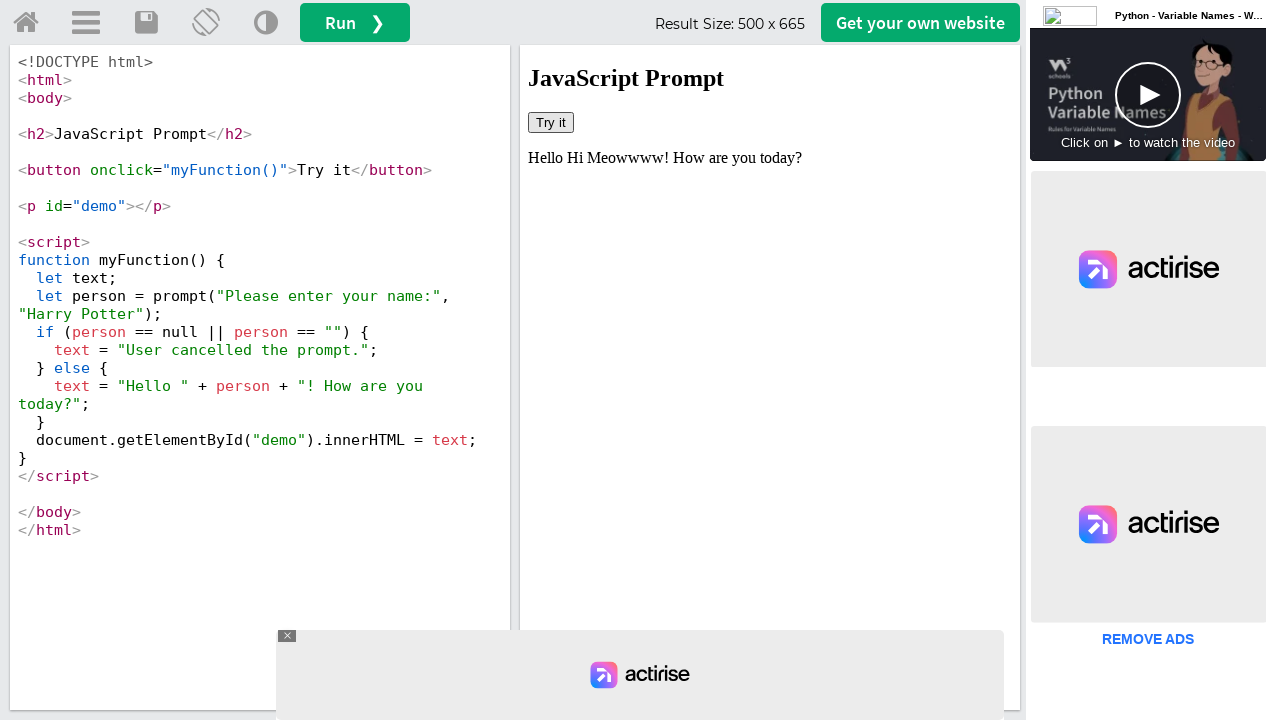

Waited 1000ms for page to update after prompt interaction
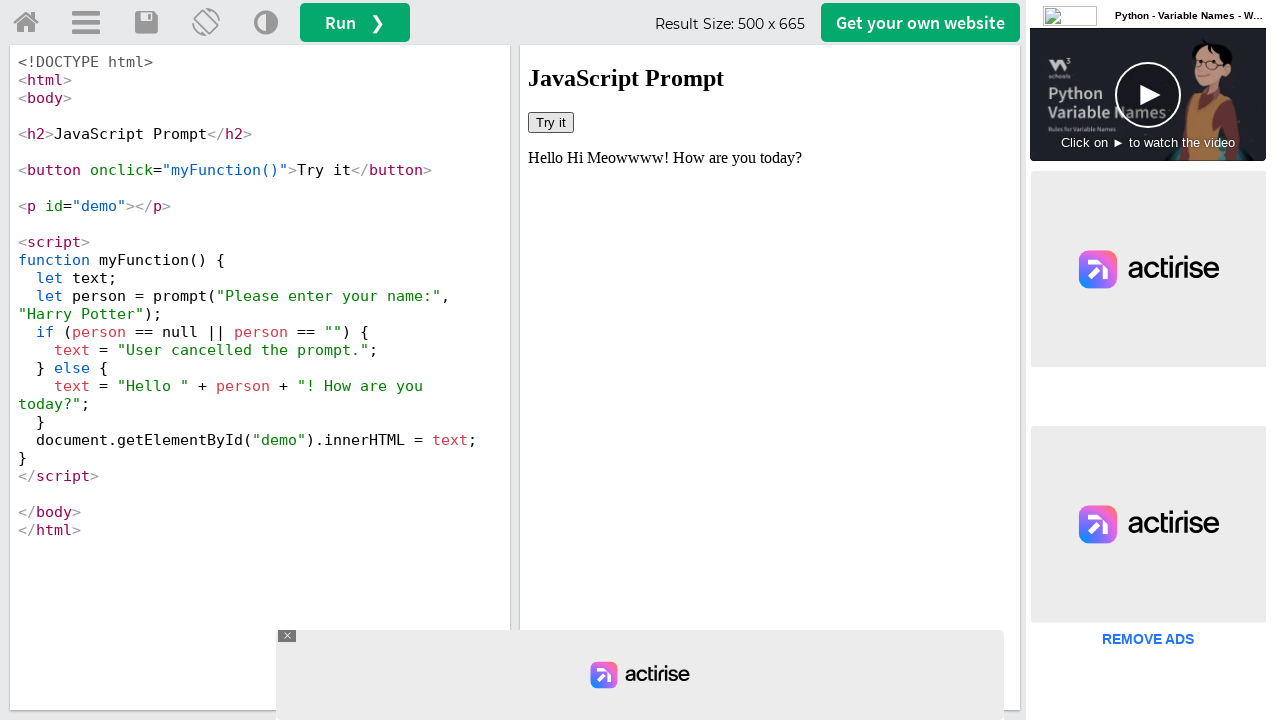

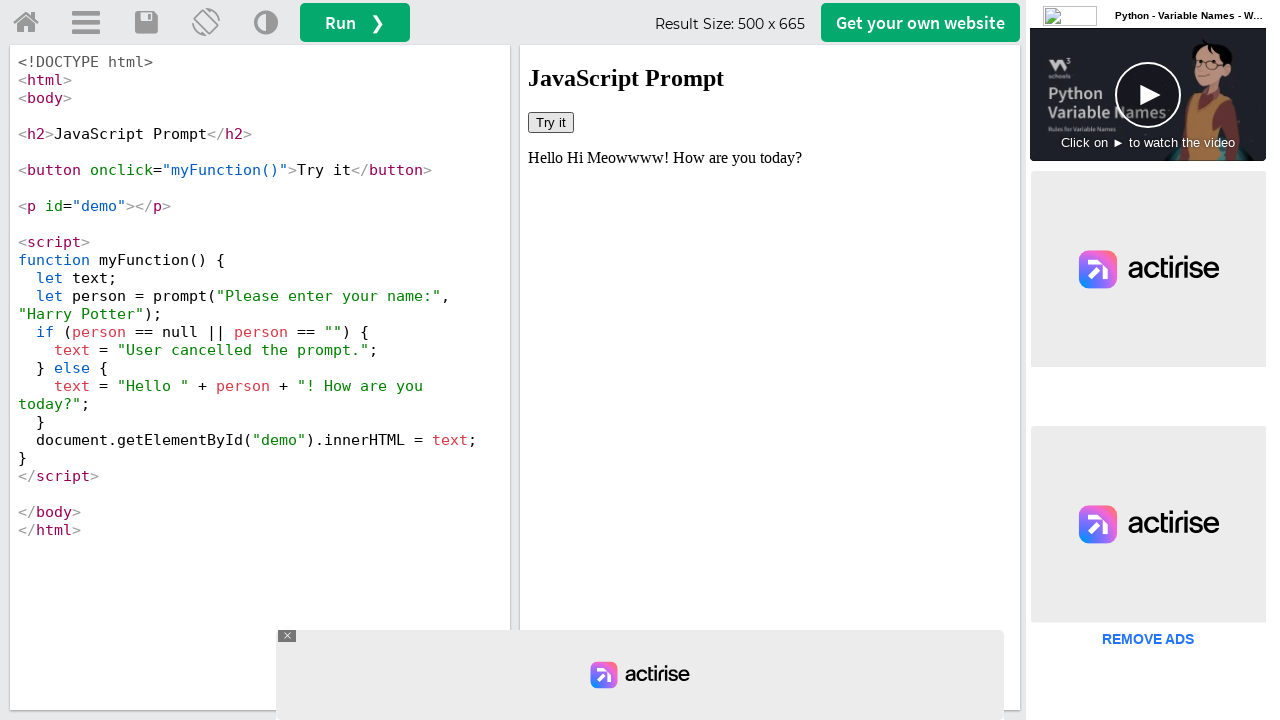